Tests input field interaction by finding element by name attribute, clearing it and entering text

Starting URL: http://sahitest.com/demo/formTest.htm

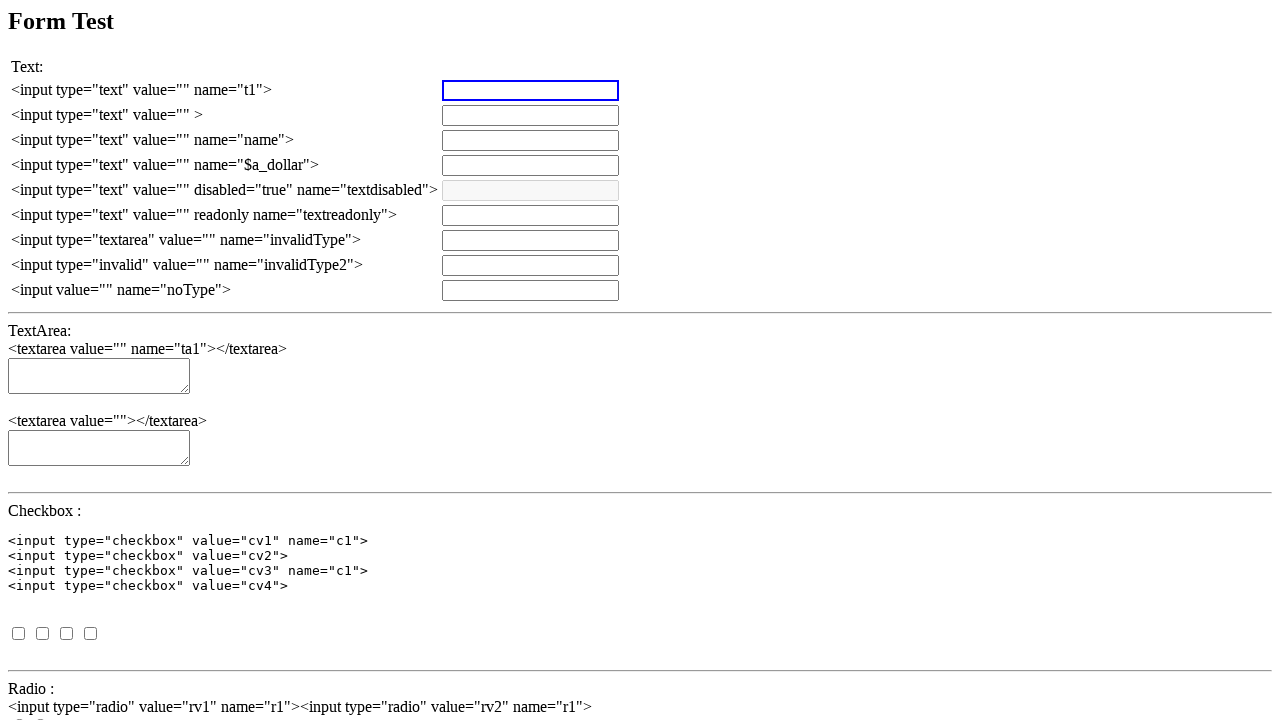

Set up dialog handler to automatically accept alerts
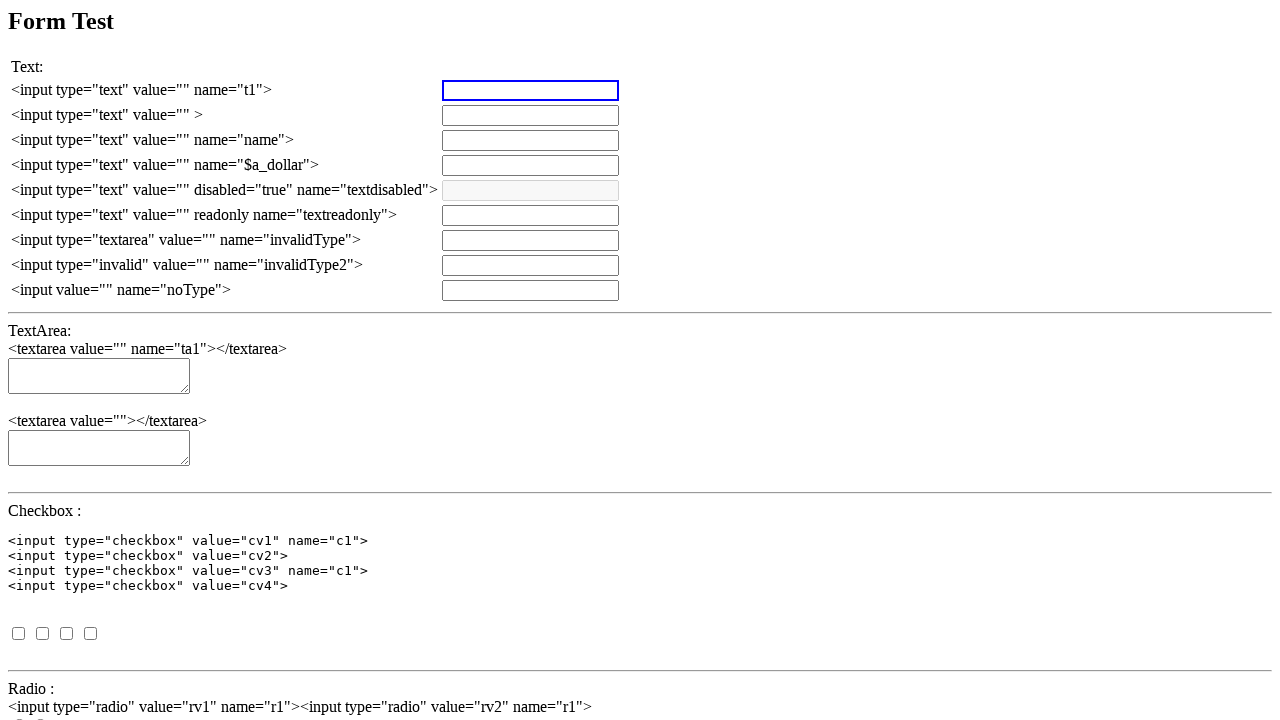

Cleared input field with name='t1' on input[name='t1']
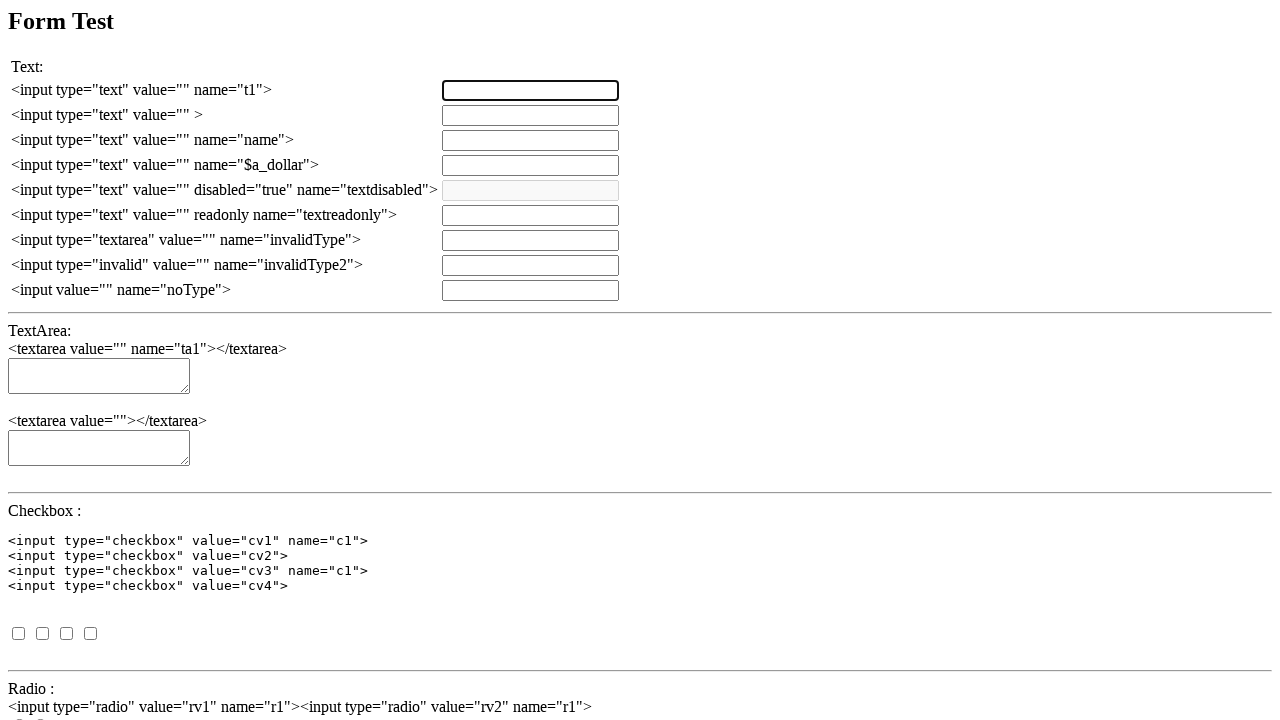

Entered text '测试输入' into input field with name='t1' on input[name='t1']
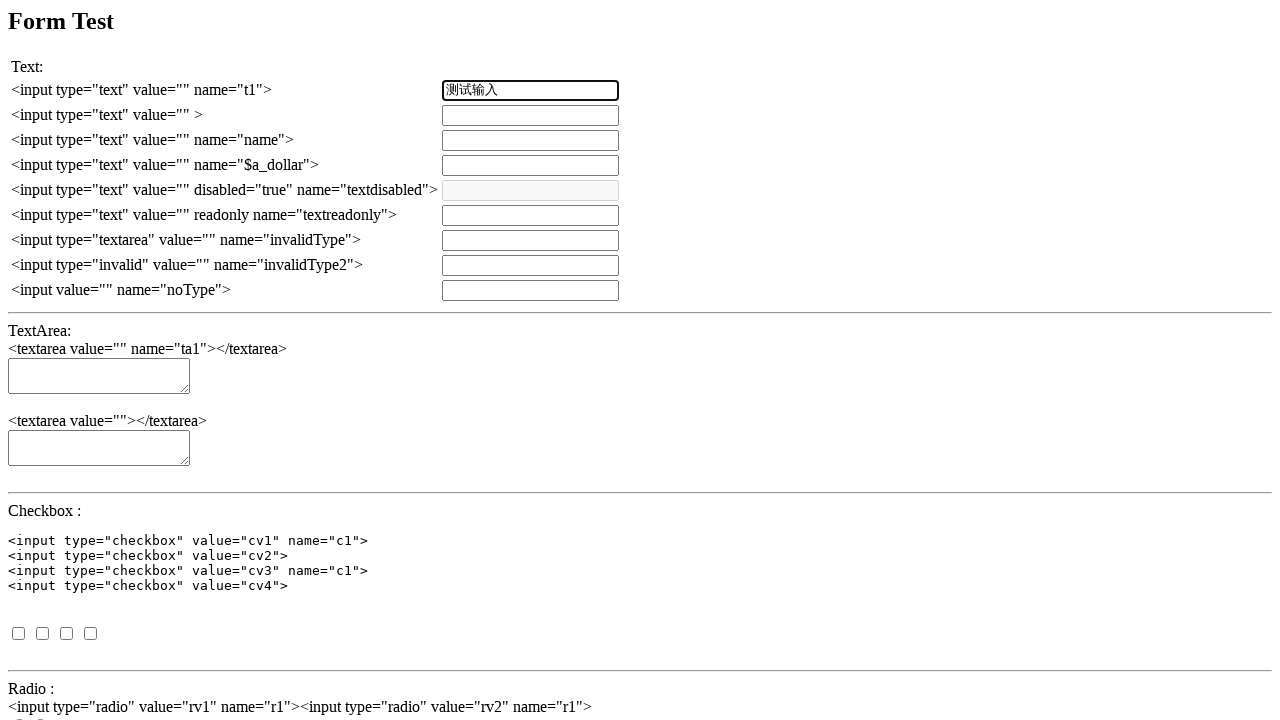

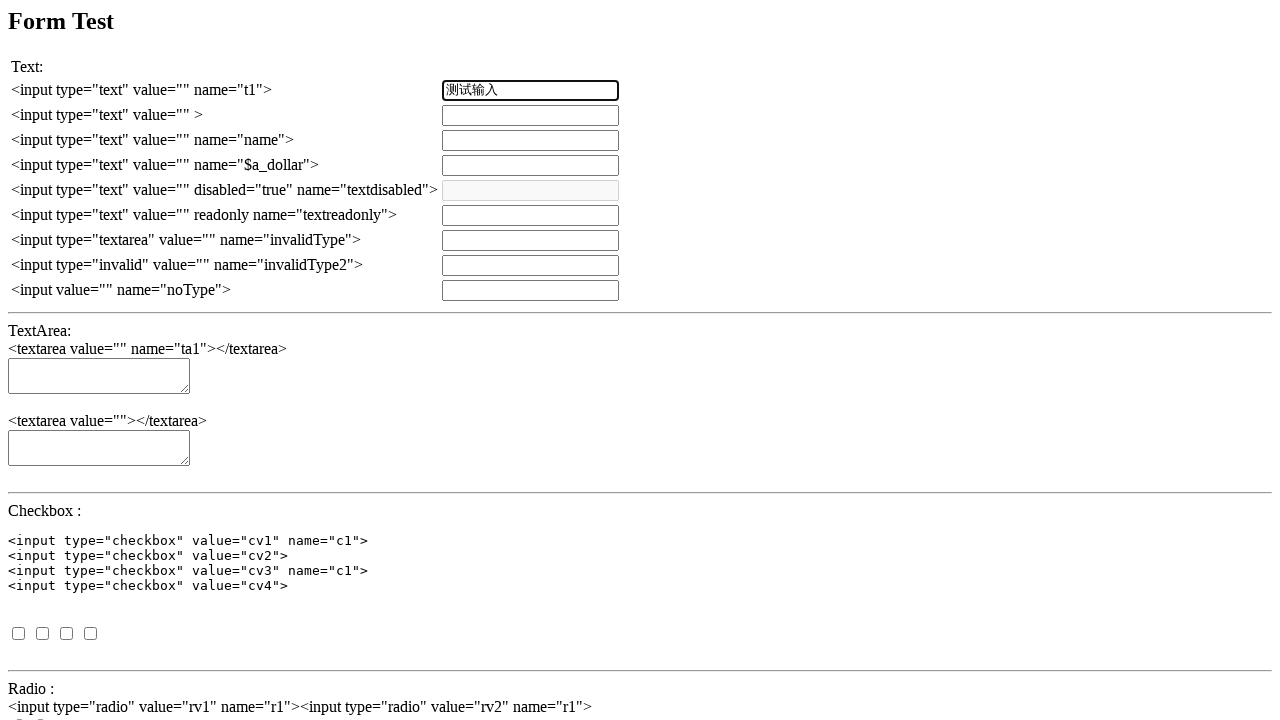